Tests adding a todo item to the sample todo app for reporting purposes

Starting URL: https://lambdatest.github.io/sample-todo-app/

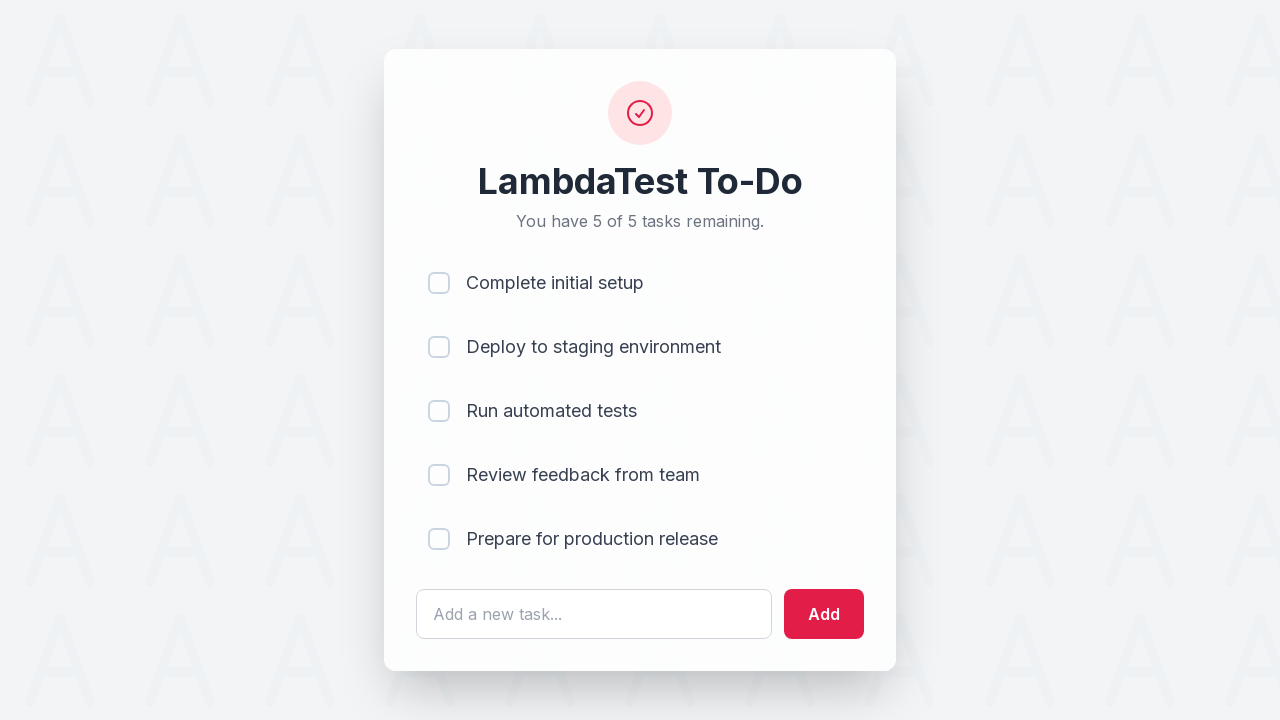

Filled todo input field with 'Selenium Testing 3' on #sampletodotext
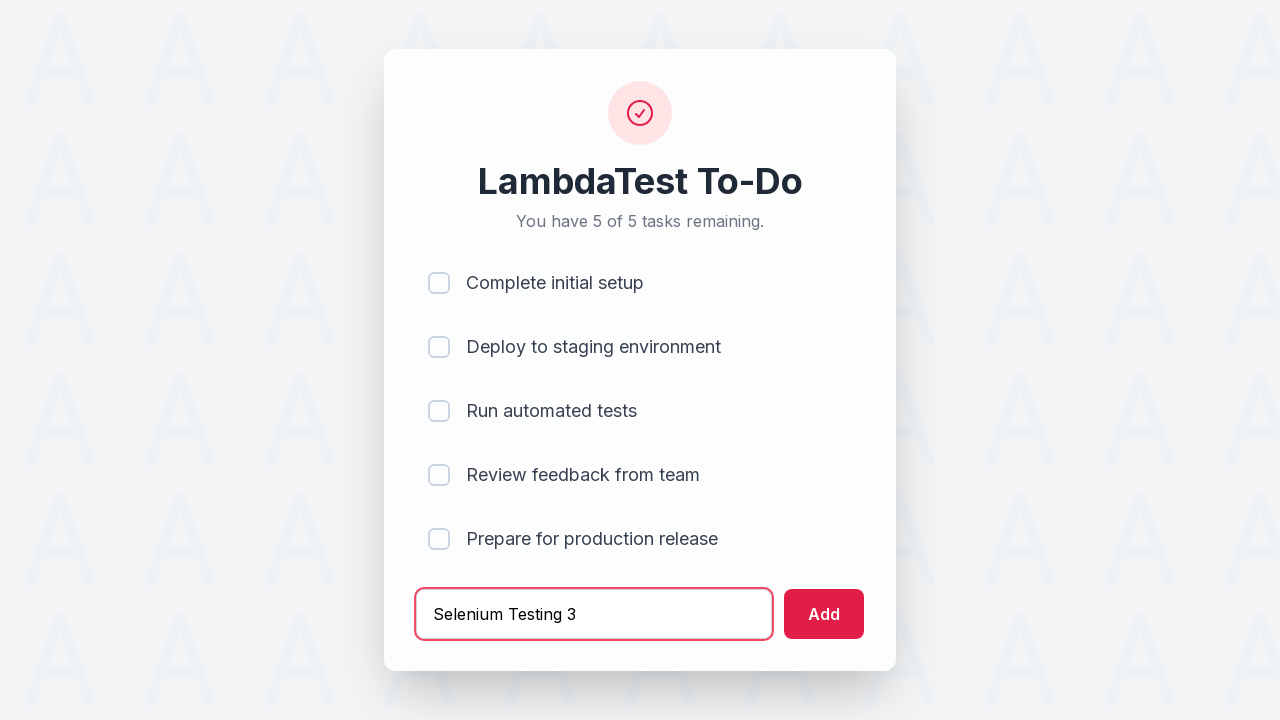

Pressed Enter to add the todo item on #sampletodotext
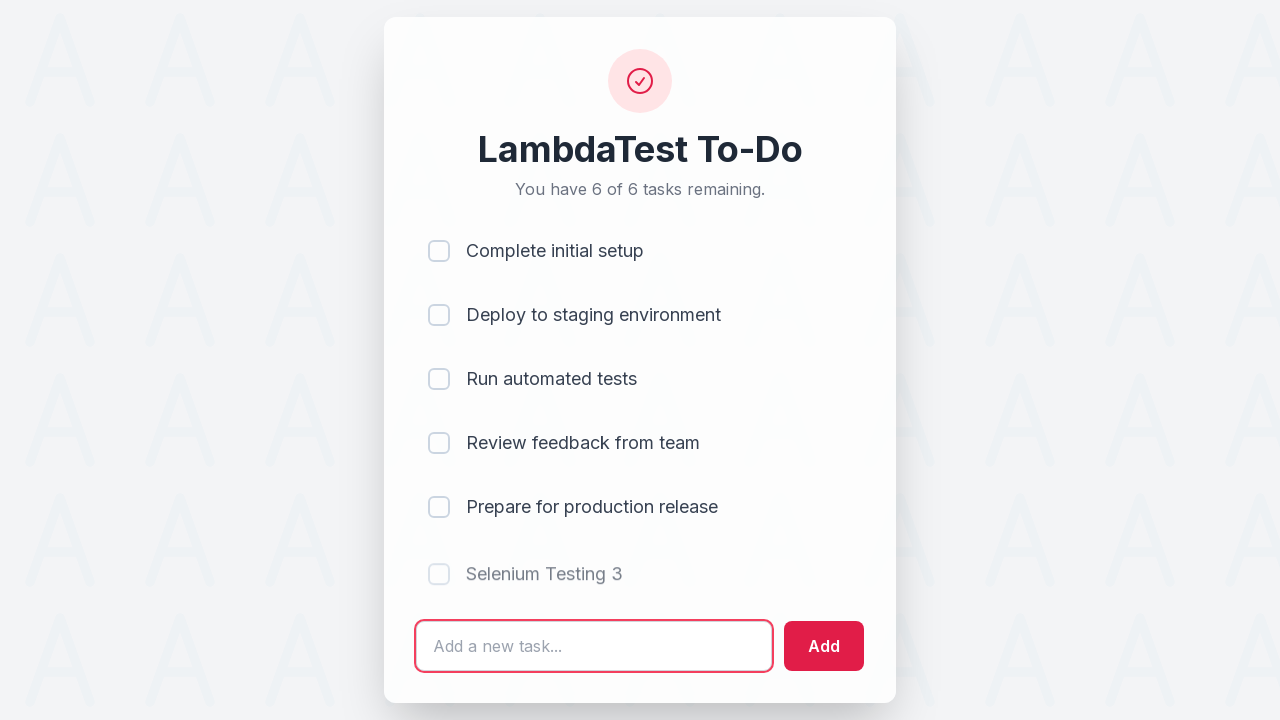

New todo item appeared in the list
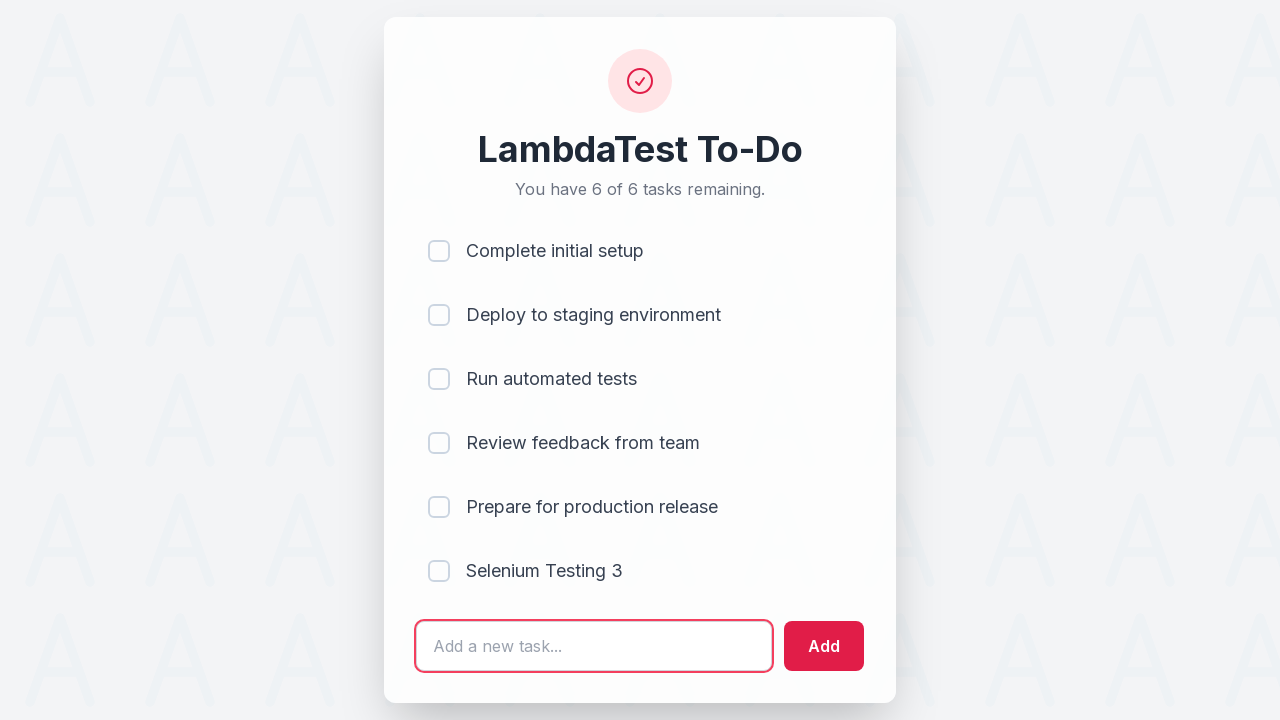

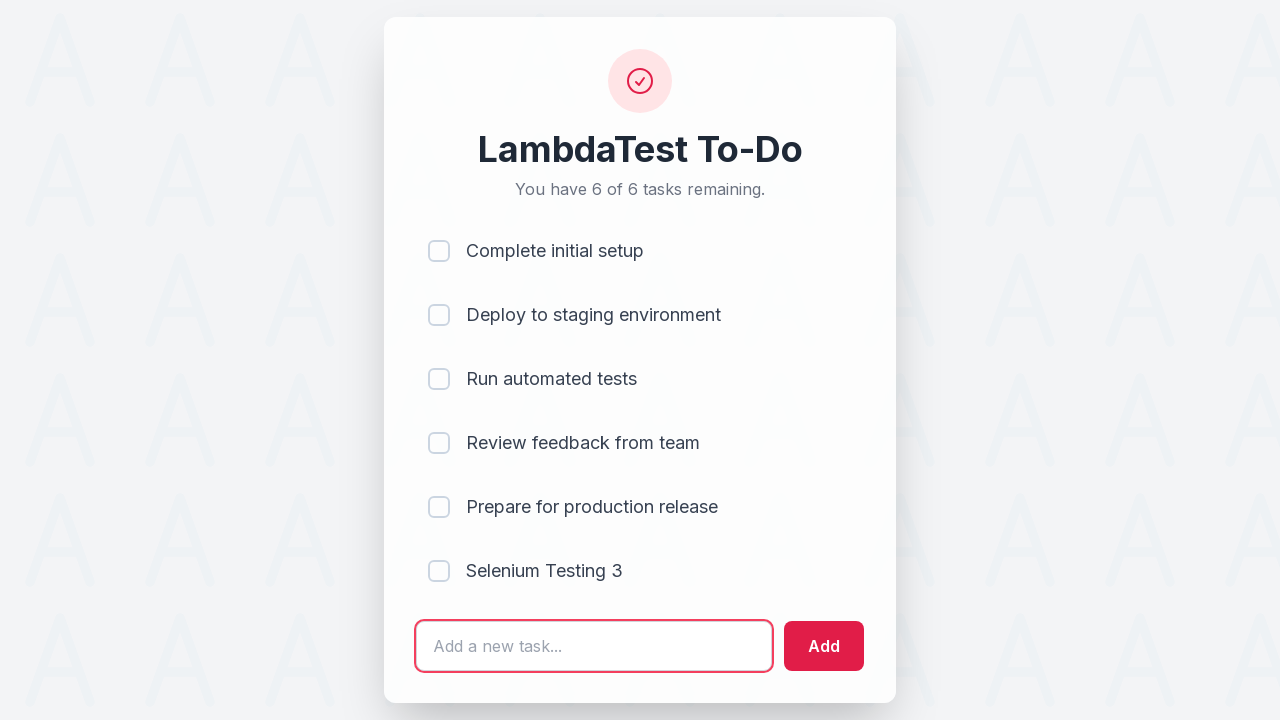